Tests a Selenium detector page by retrieving browser tokens via JavaScript execution and filling them into the appropriate input fields, then clicking the test button to verify results.

Starting URL: https://hmaker.github.io/selenium-detector/

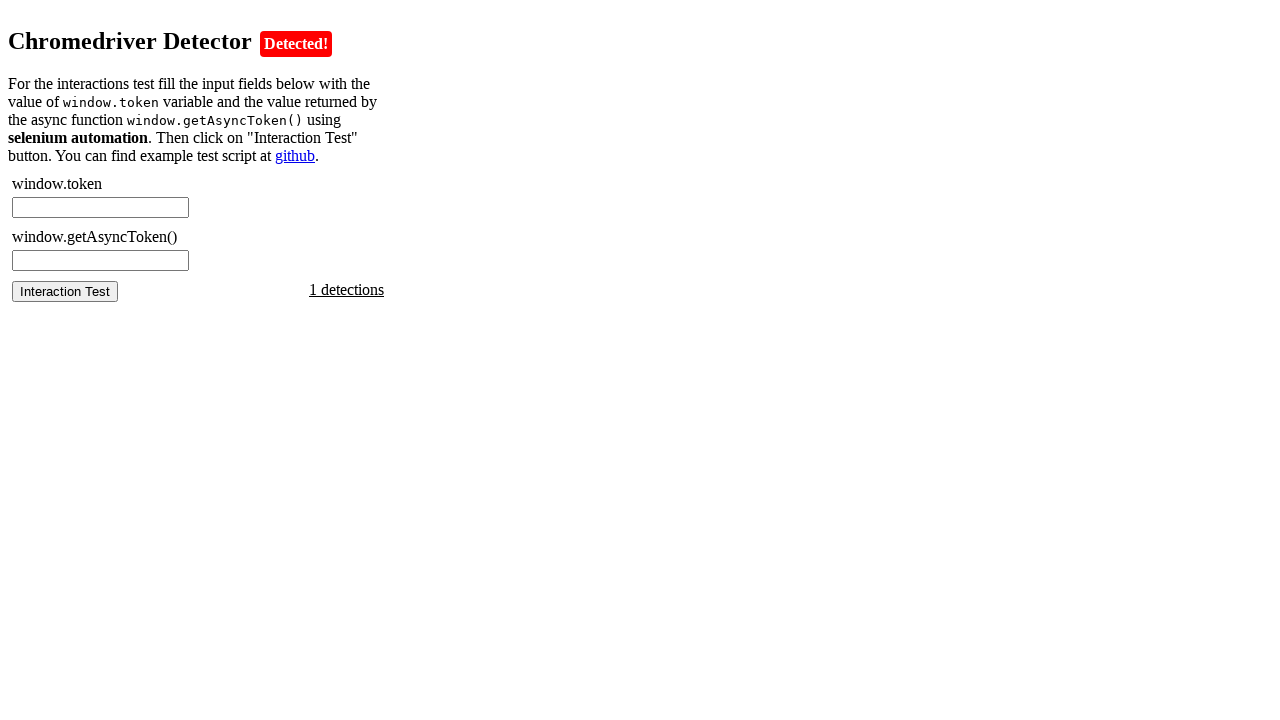

Retrieved synchronous token from window.token via JavaScript execution
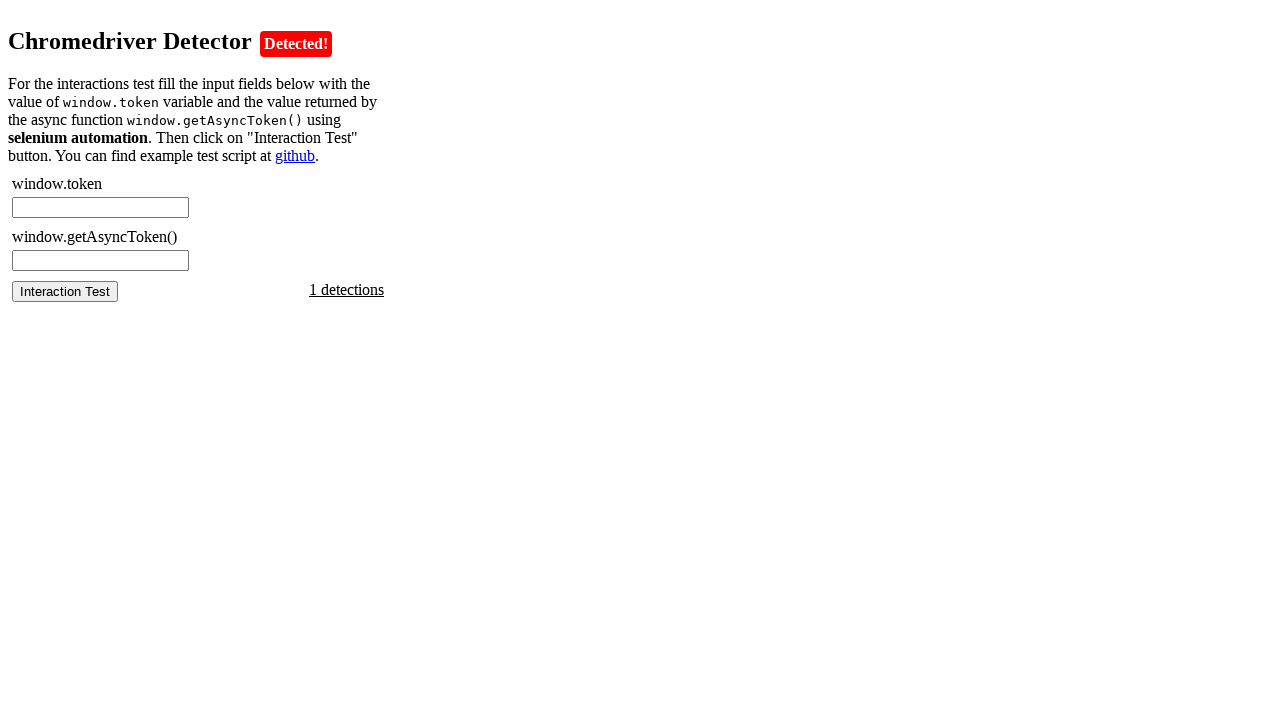

Filled chromedriver-token field with synchronous token on #chromedriver-token
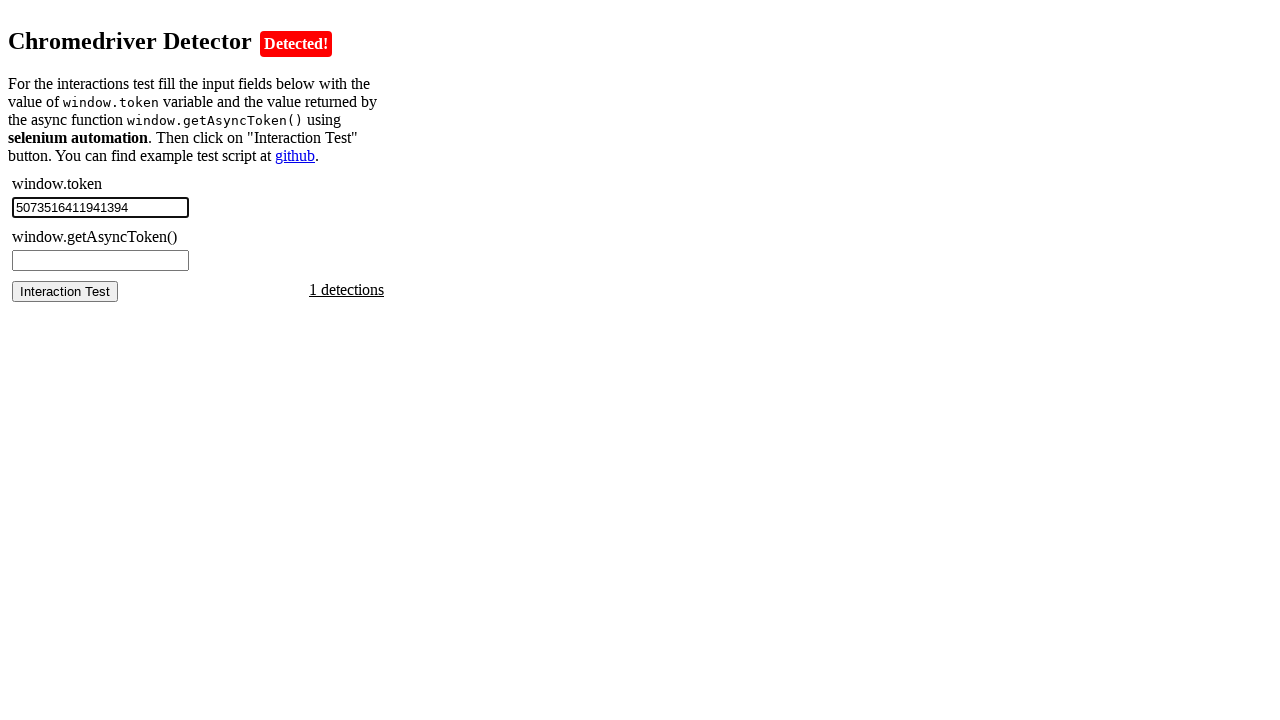

Retrieved asynchronous token from window.getAsyncToken() via JavaScript execution
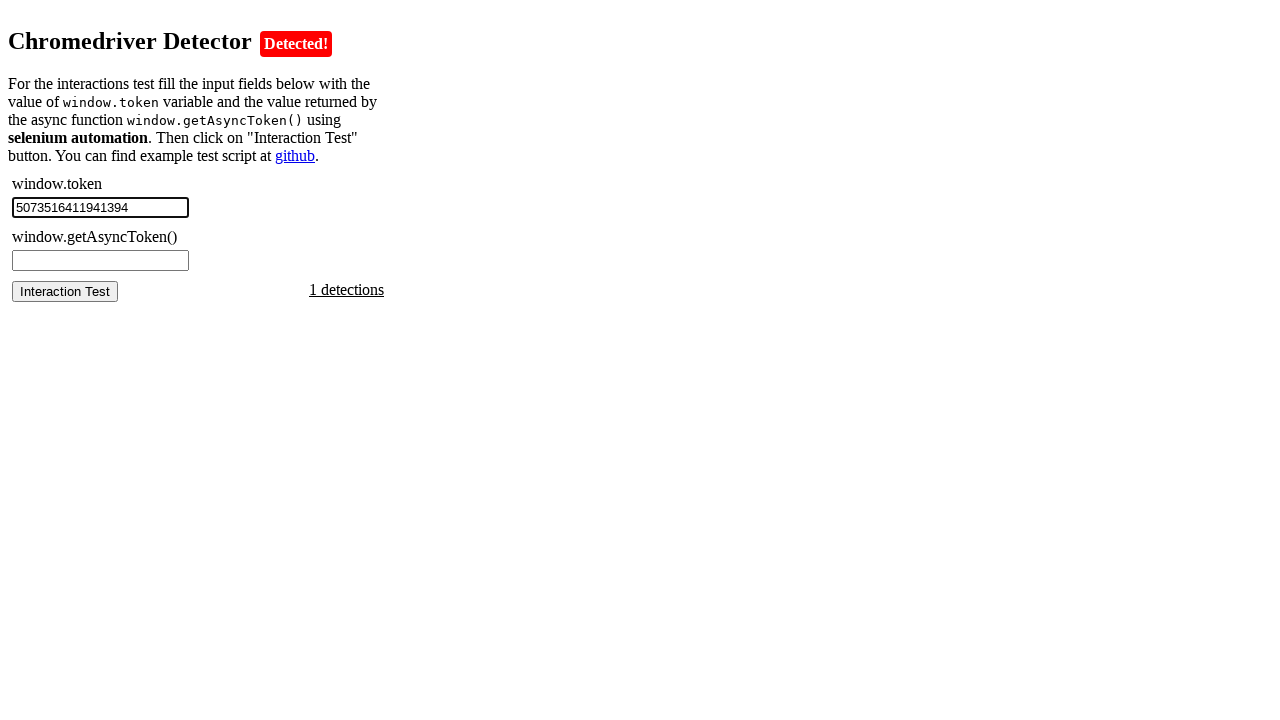

Filled chromedriver-asynctoken field with asynchronous token on #chromedriver-asynctoken
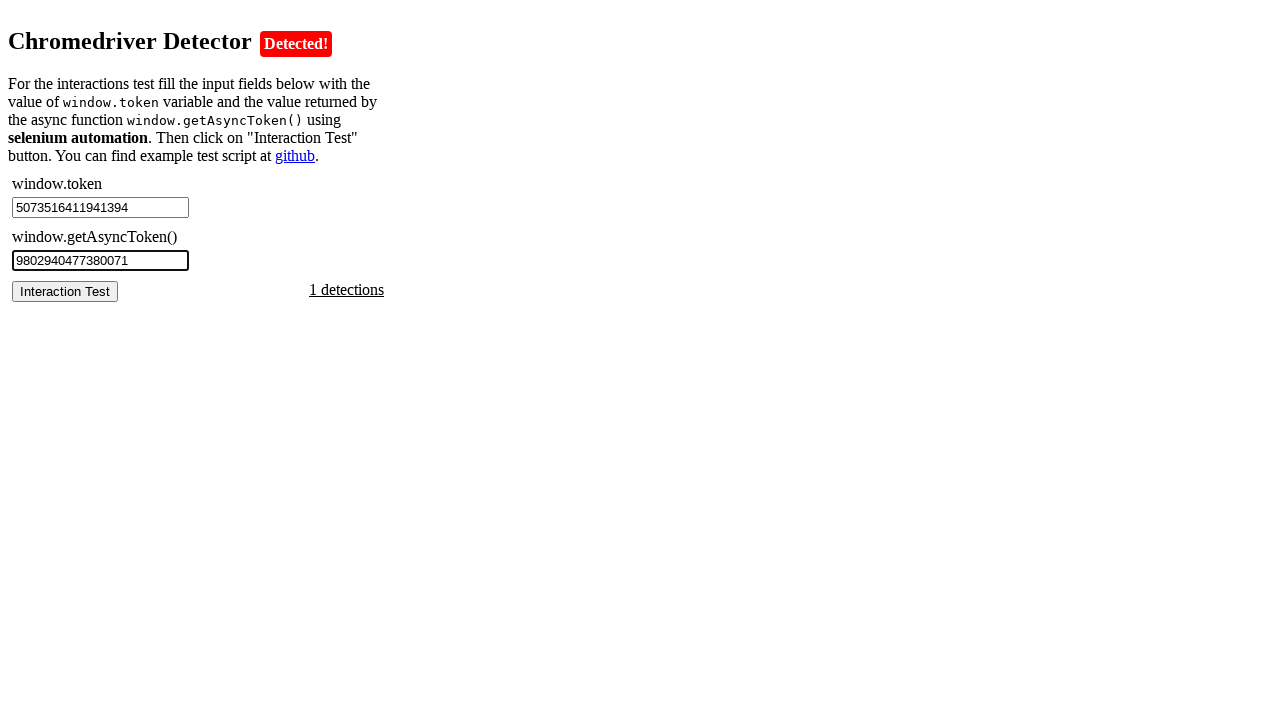

Clicked the test button to verify detector results at (65, 291) on #chromedriver-test
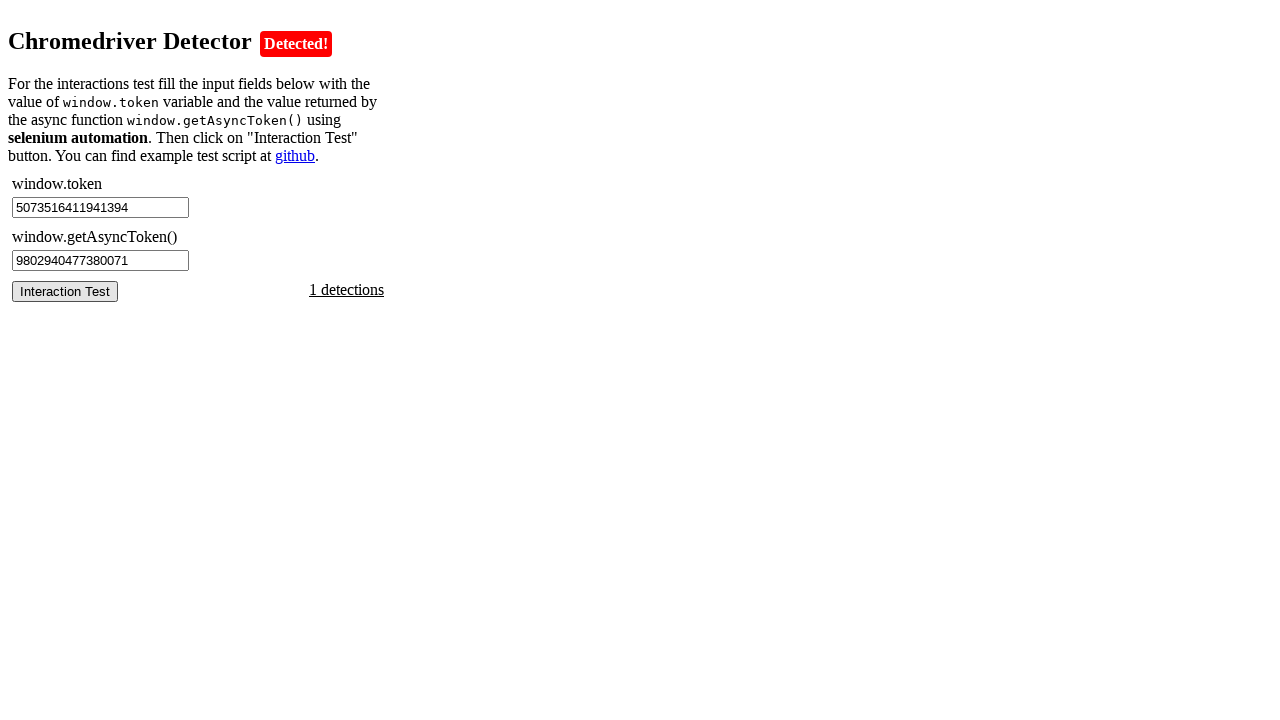

Waited 1000ms for page to process test results
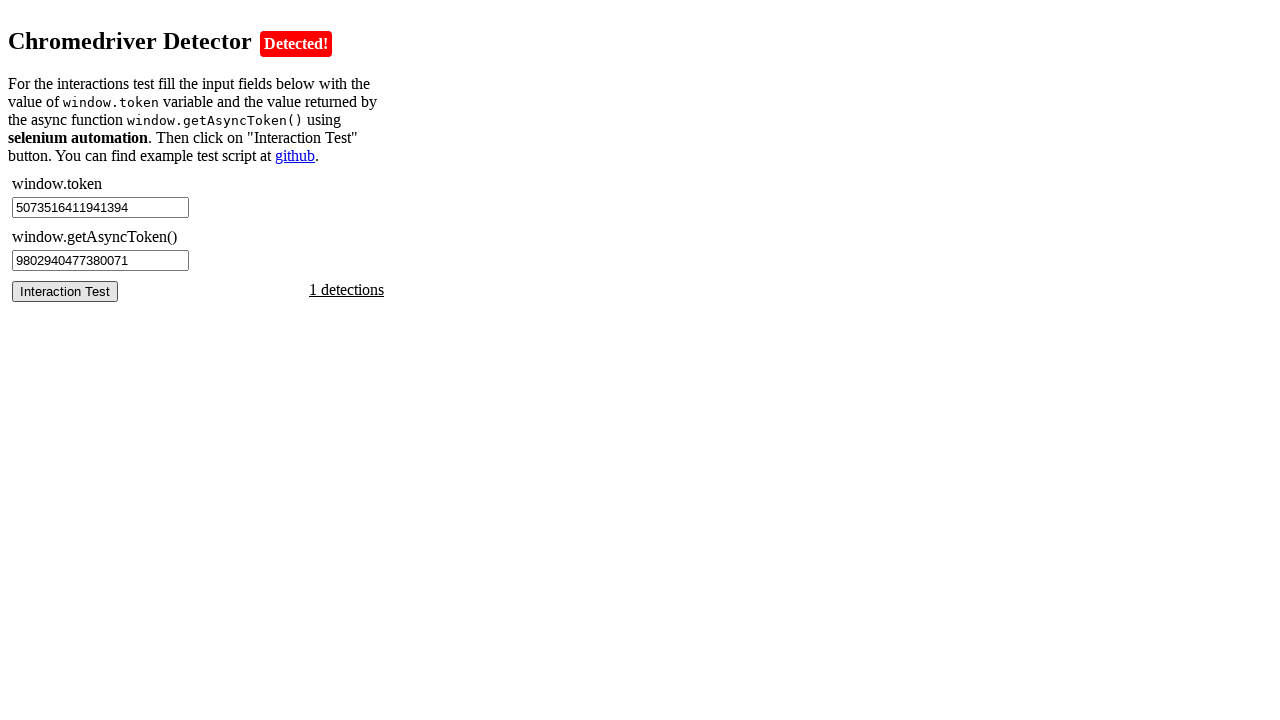

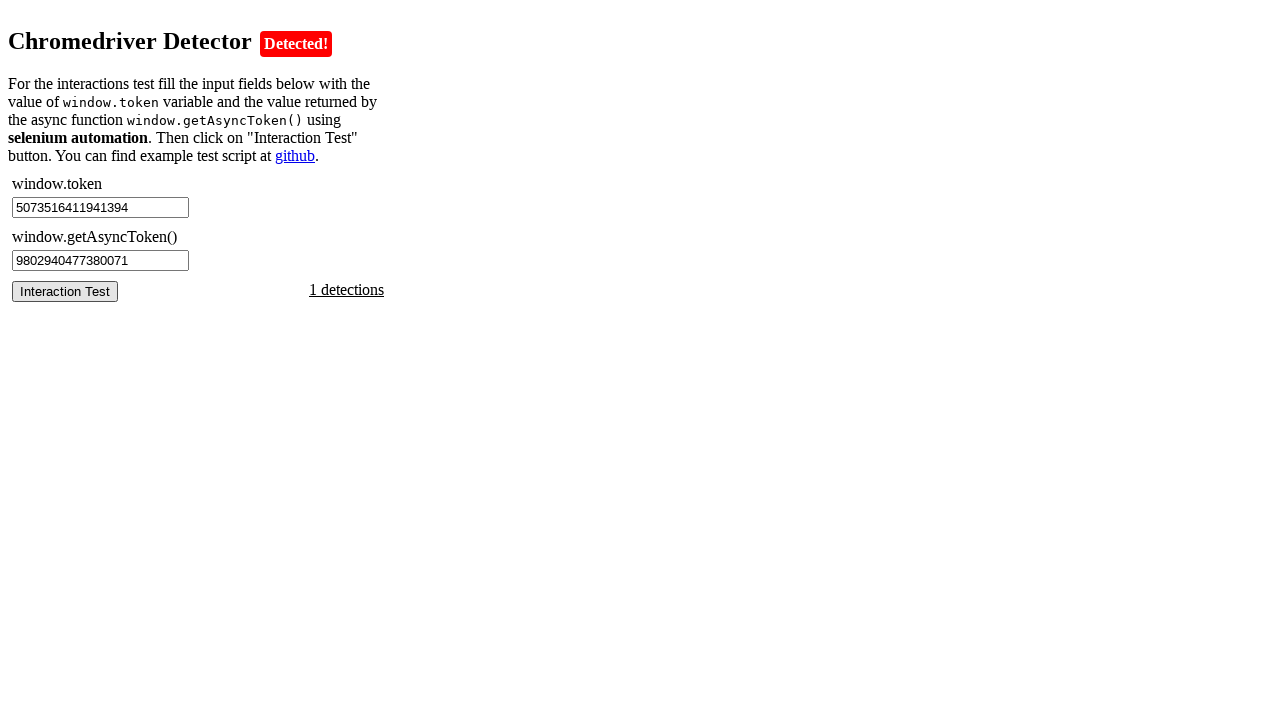